Tests double-click functionality on a button element on the DemoQA buttons page and verifies the double-click action works correctly.

Starting URL: https://demoqa.com/buttons

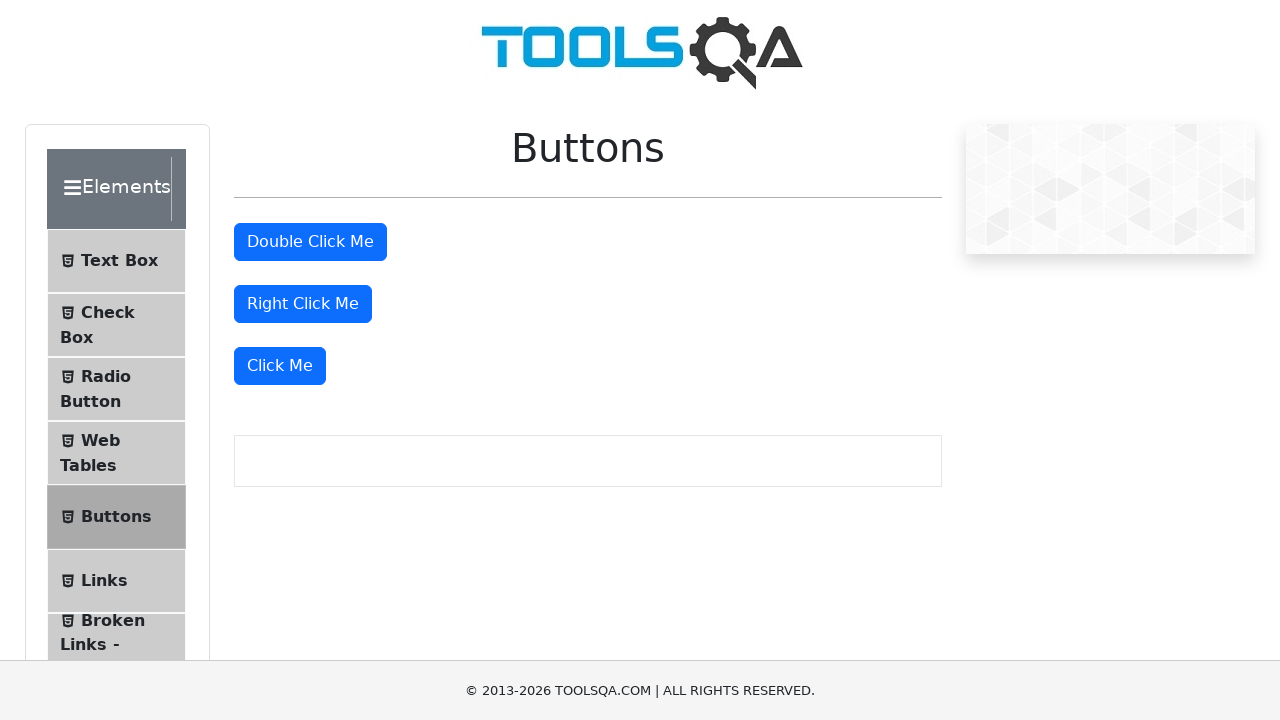

Double-clicked the double-click button element at (310, 242) on #doubleClickBtn
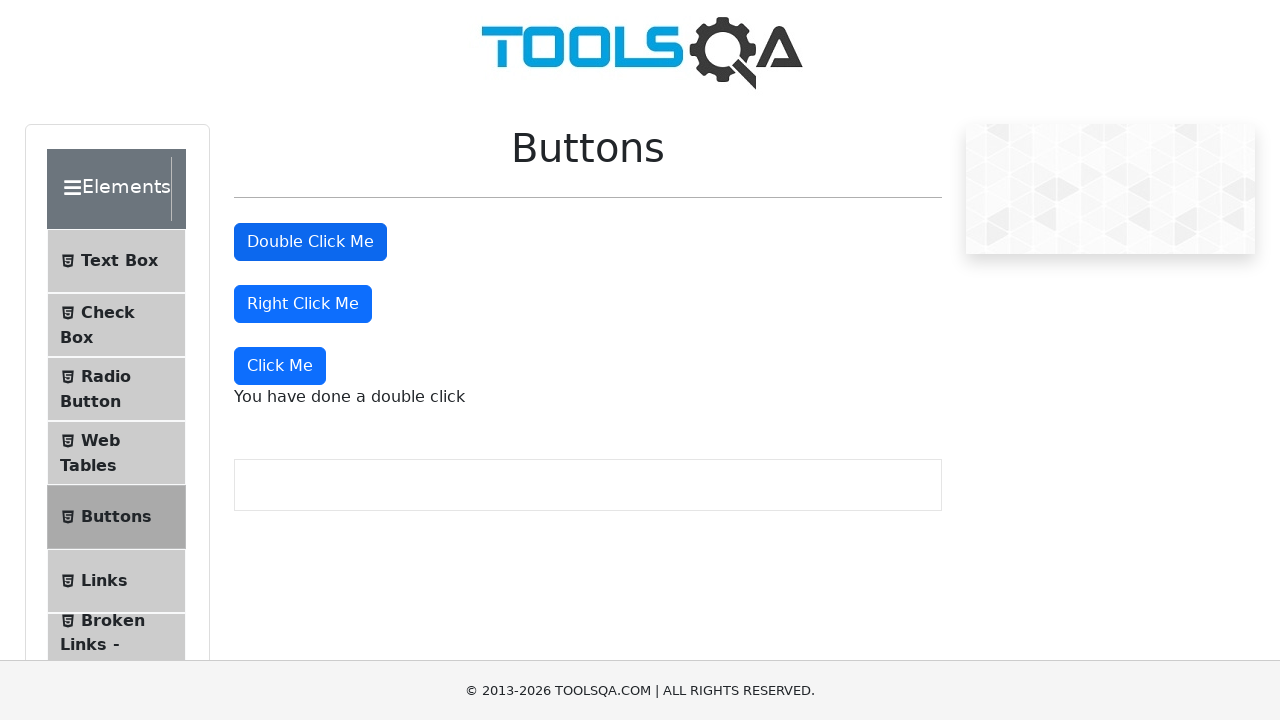

Double-click message appeared, confirming double-click action worked correctly
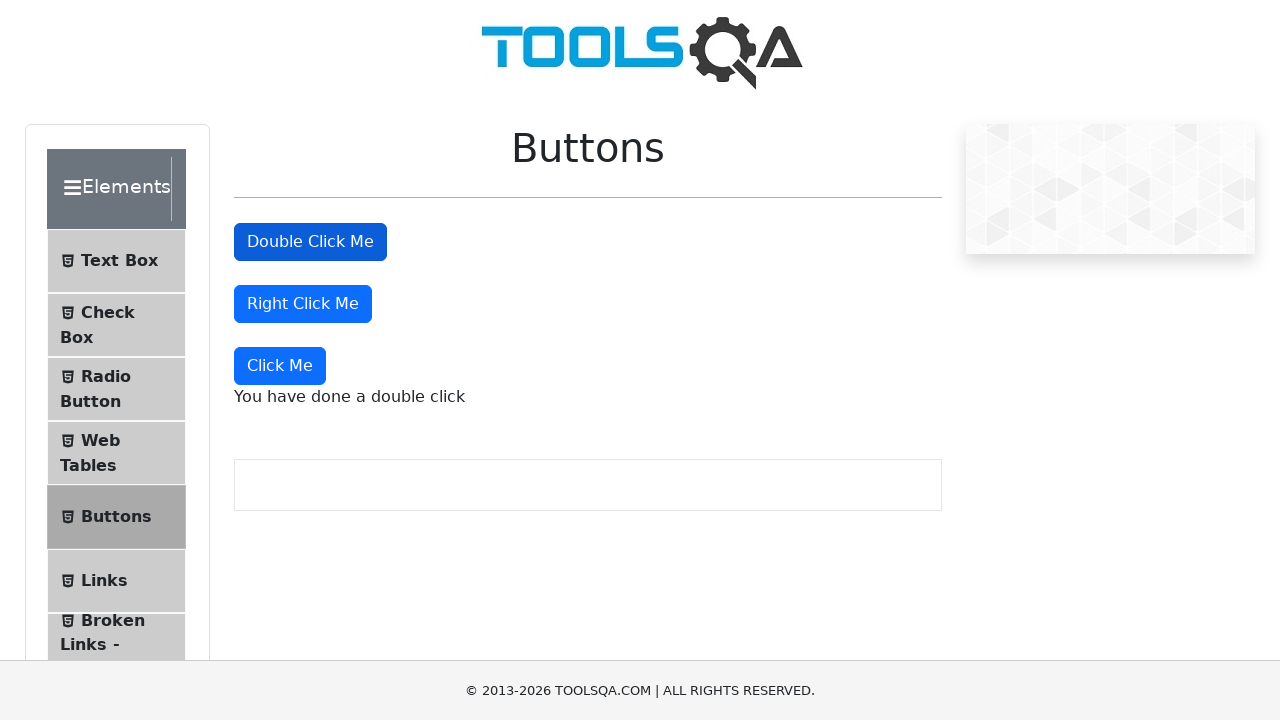

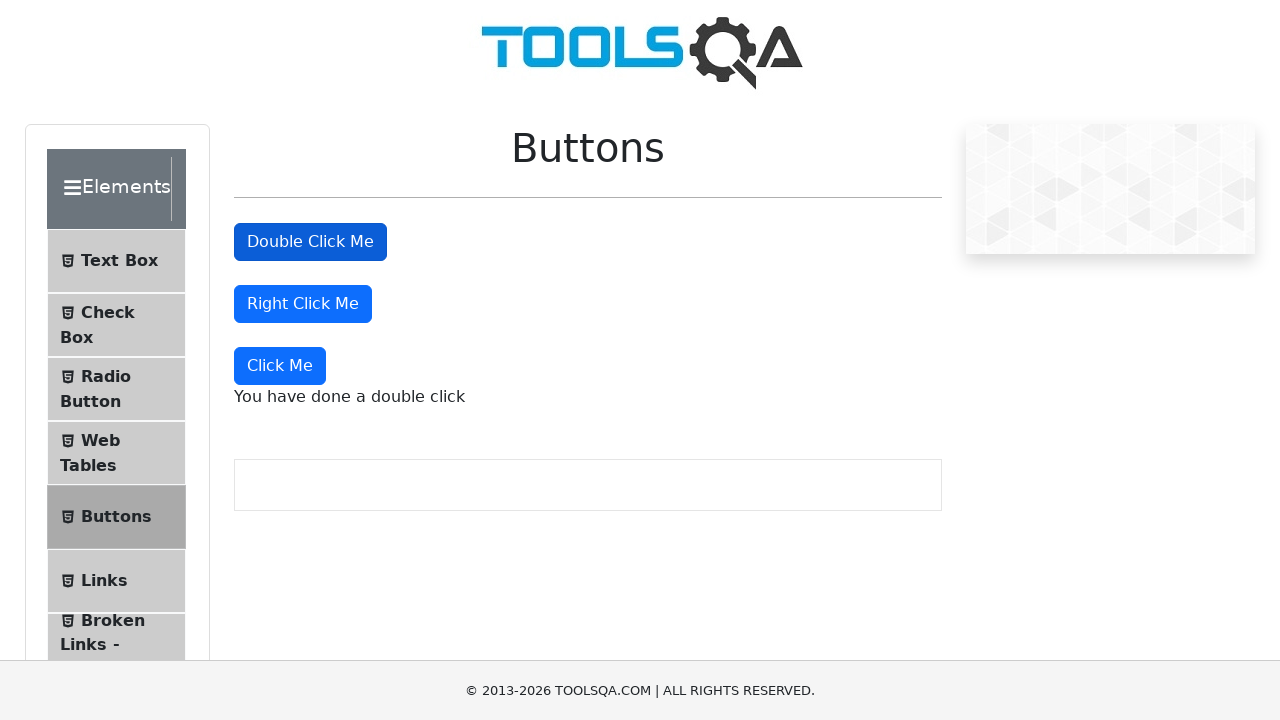